Tests selecting an option by index from a dropdown menu

Starting URL: https://demoqa.com/select-menu

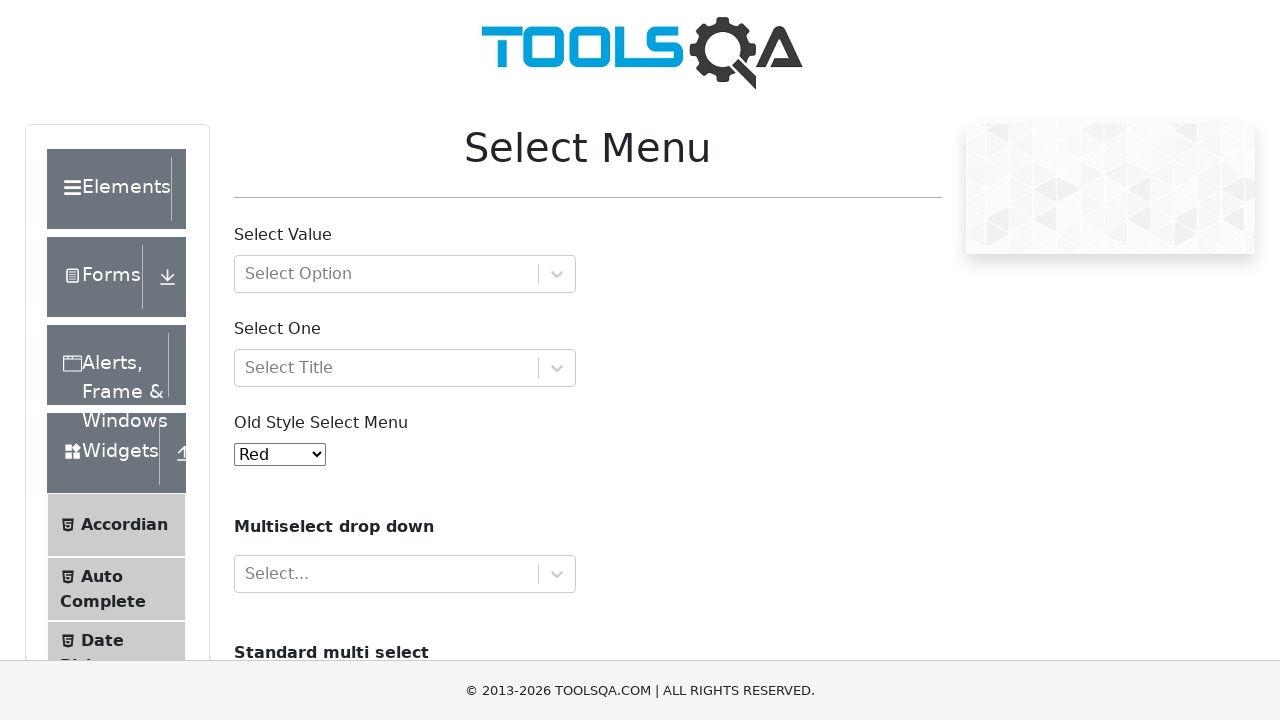

Navigated to select menu demo page
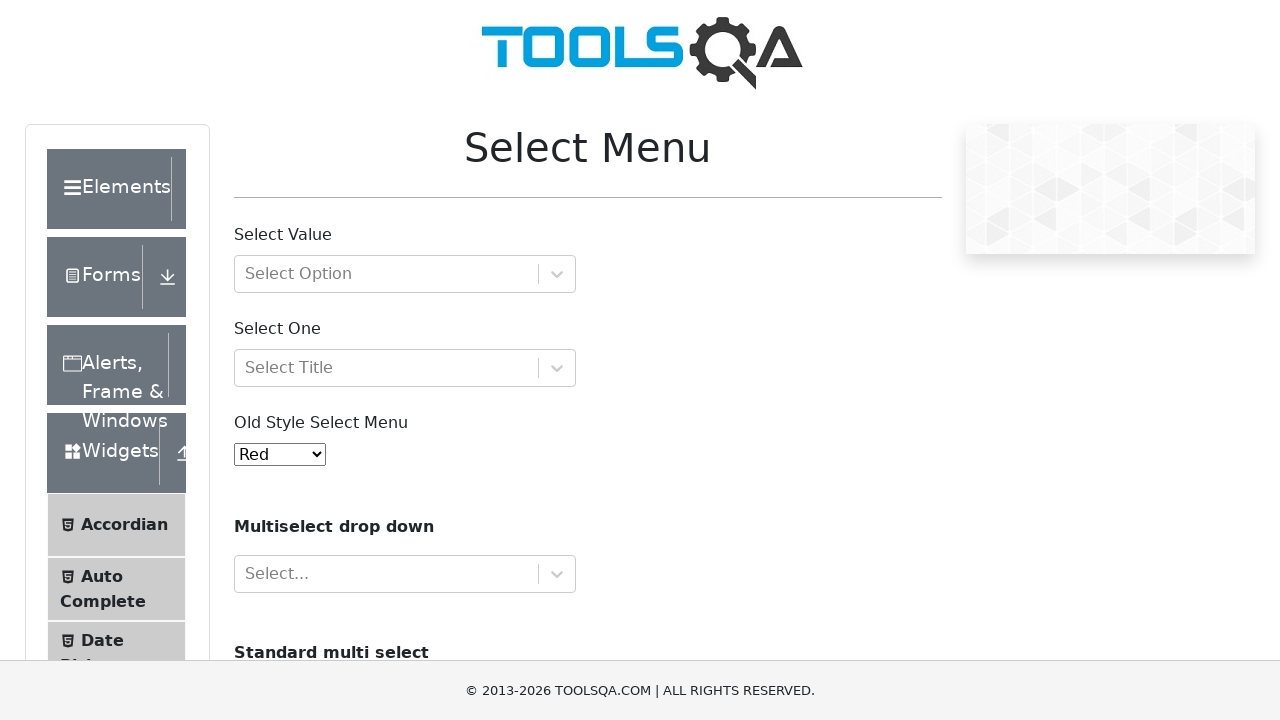

Selected option at index 2 (Green) from dropdown menu on #oldSelectMenu
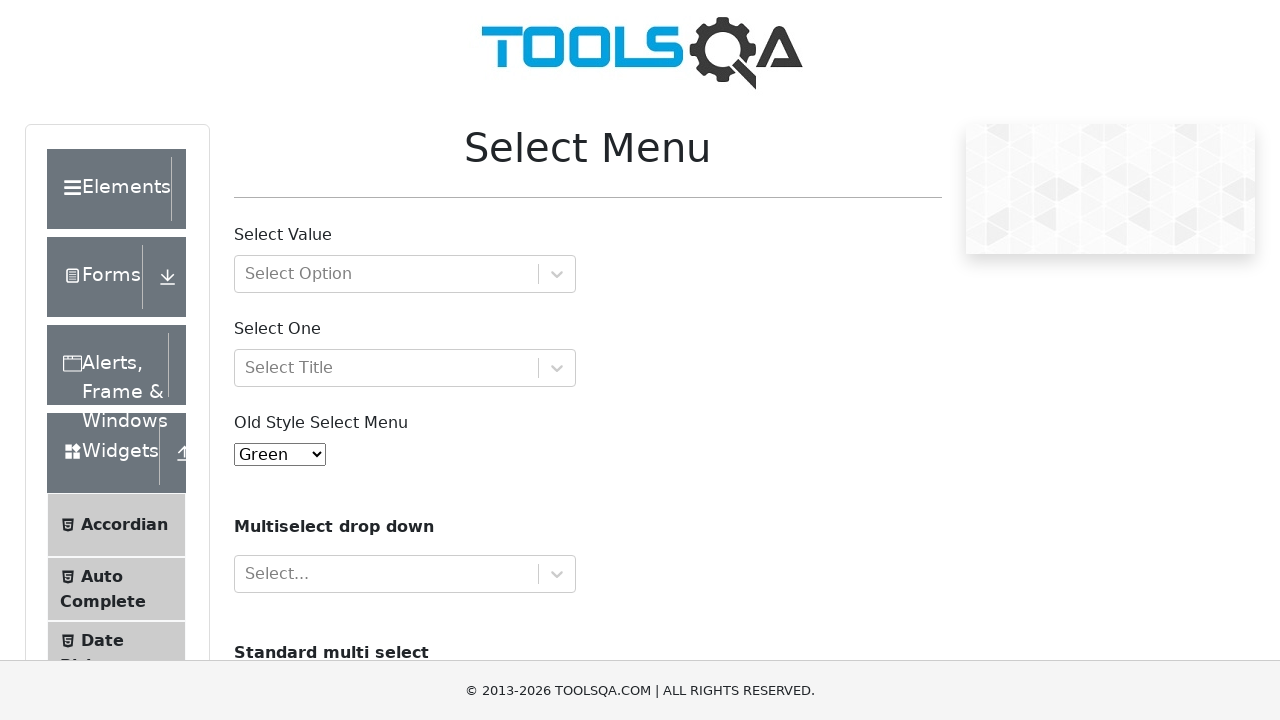

Retrieved selected value from dropdown: 2
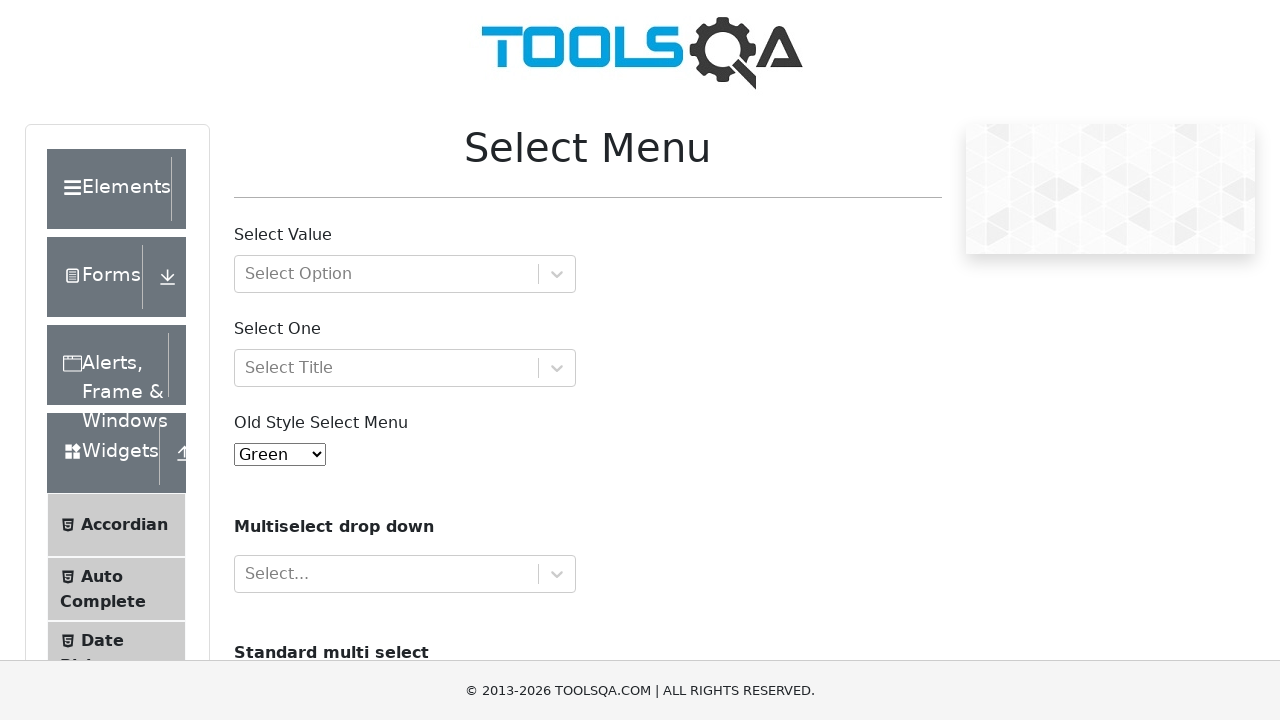

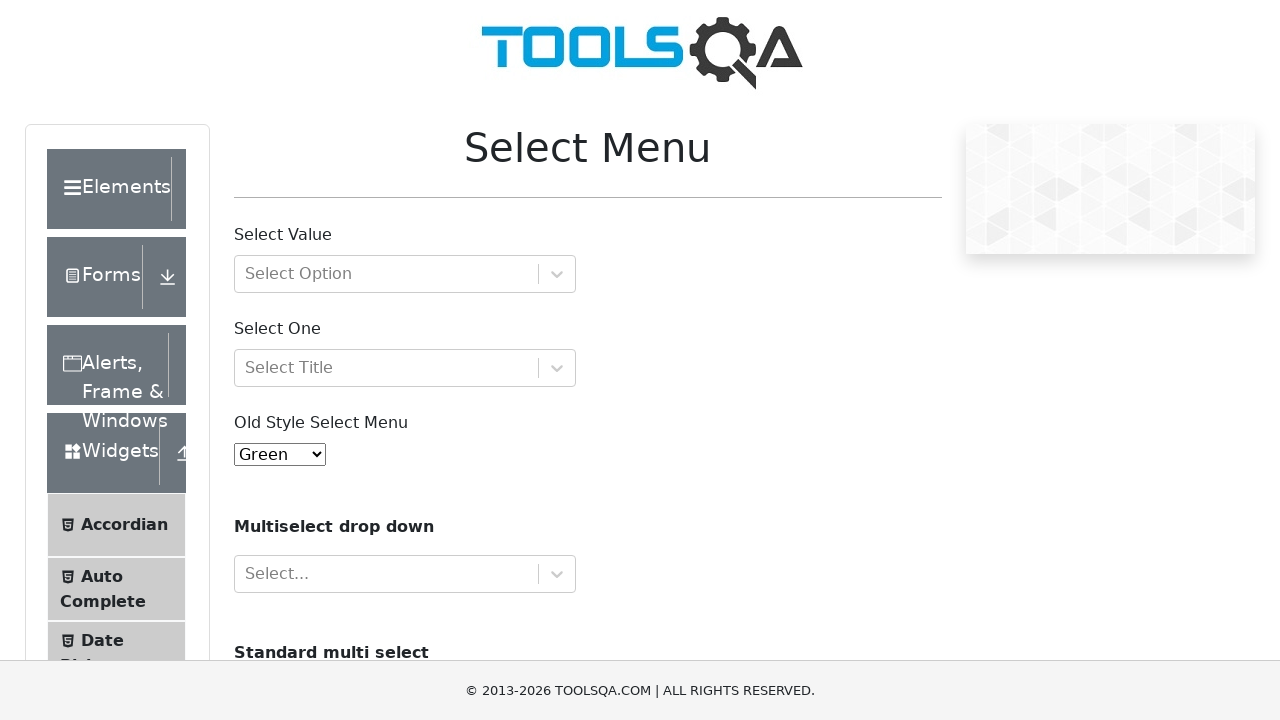